Tests form submission on a web miner page by filling in a worker address and worker count, then clicking the submit button.

Starting URL: https://webminer.pages.dev

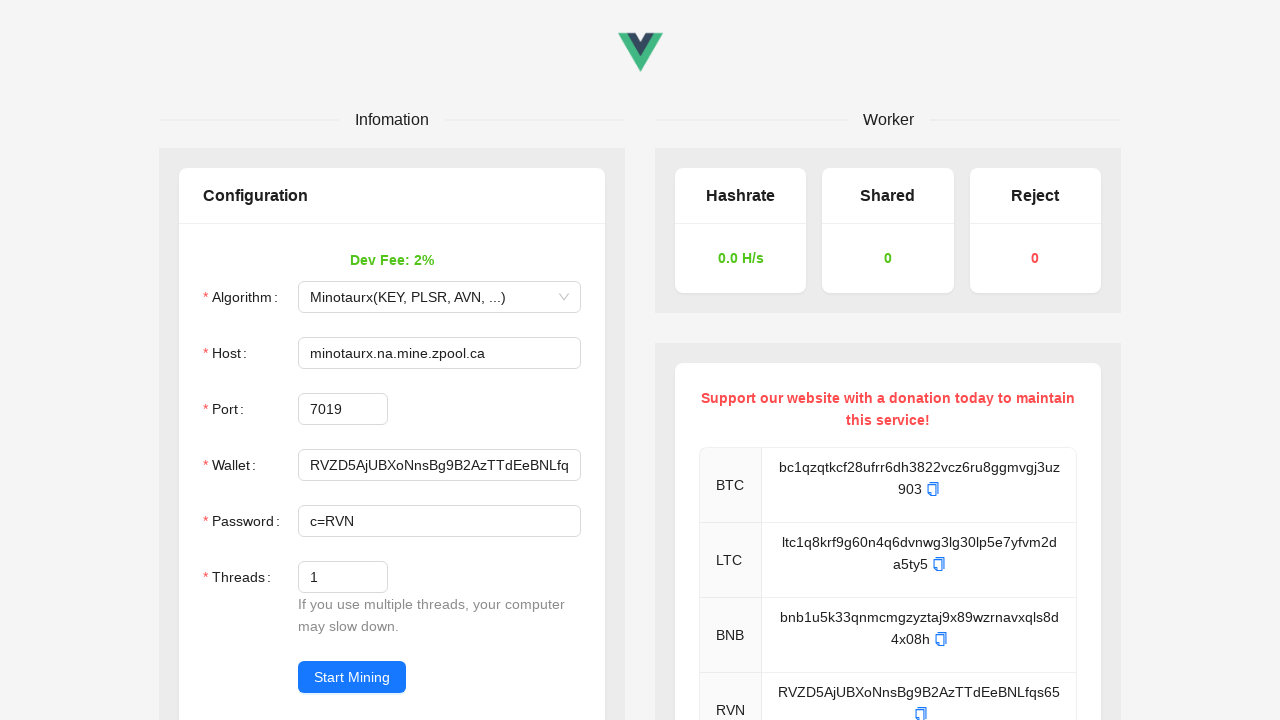

Worker input field appeared
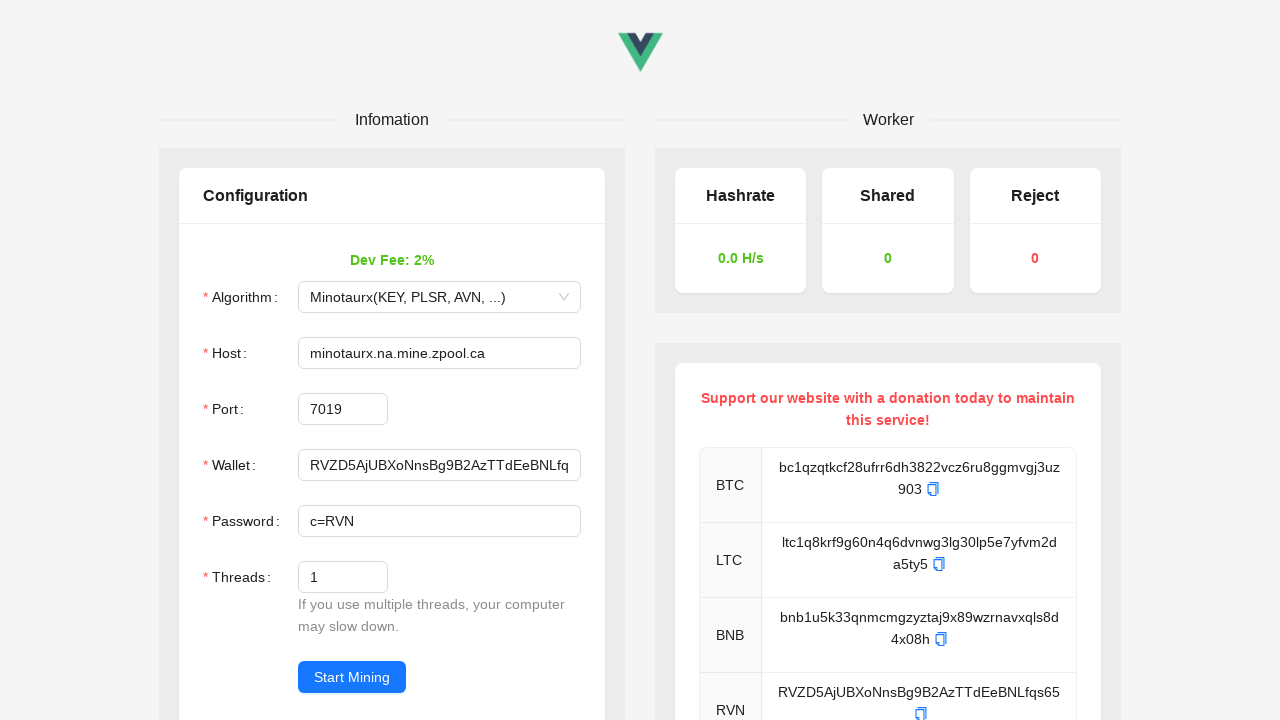

Filled worker address field with mining wallet address on #basic_worker
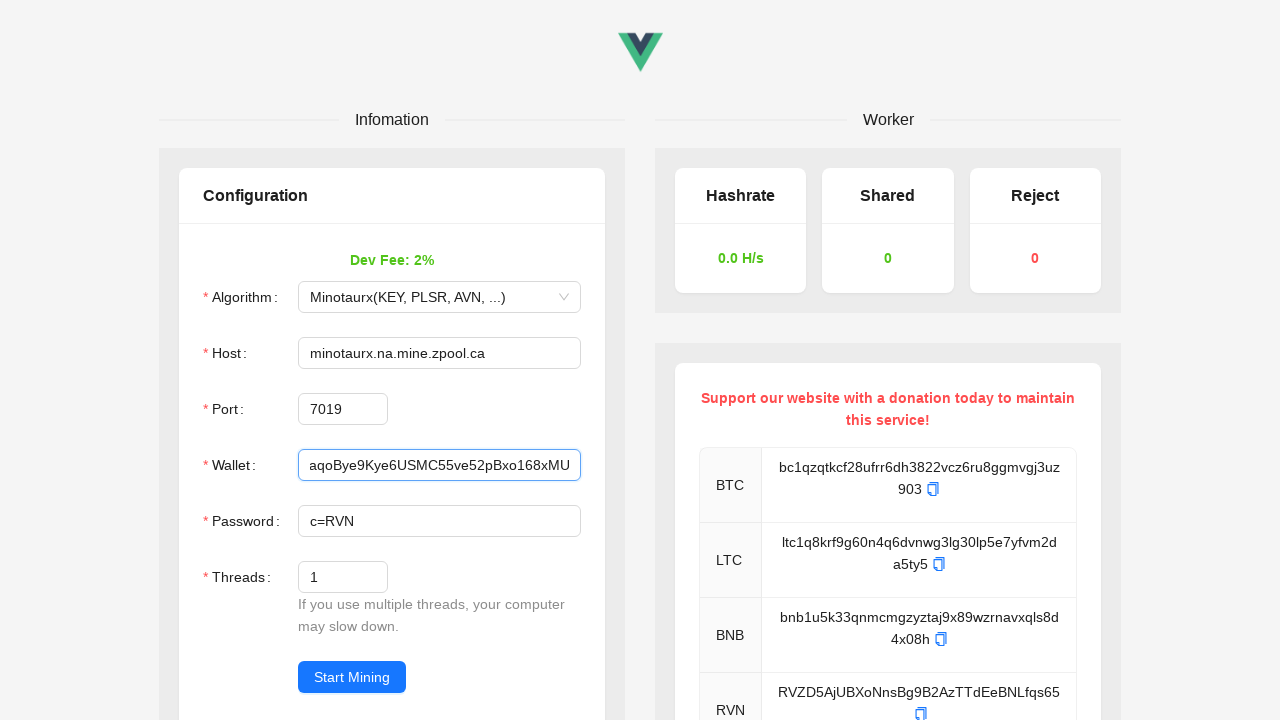

Cleared worker count field on #basic_workers
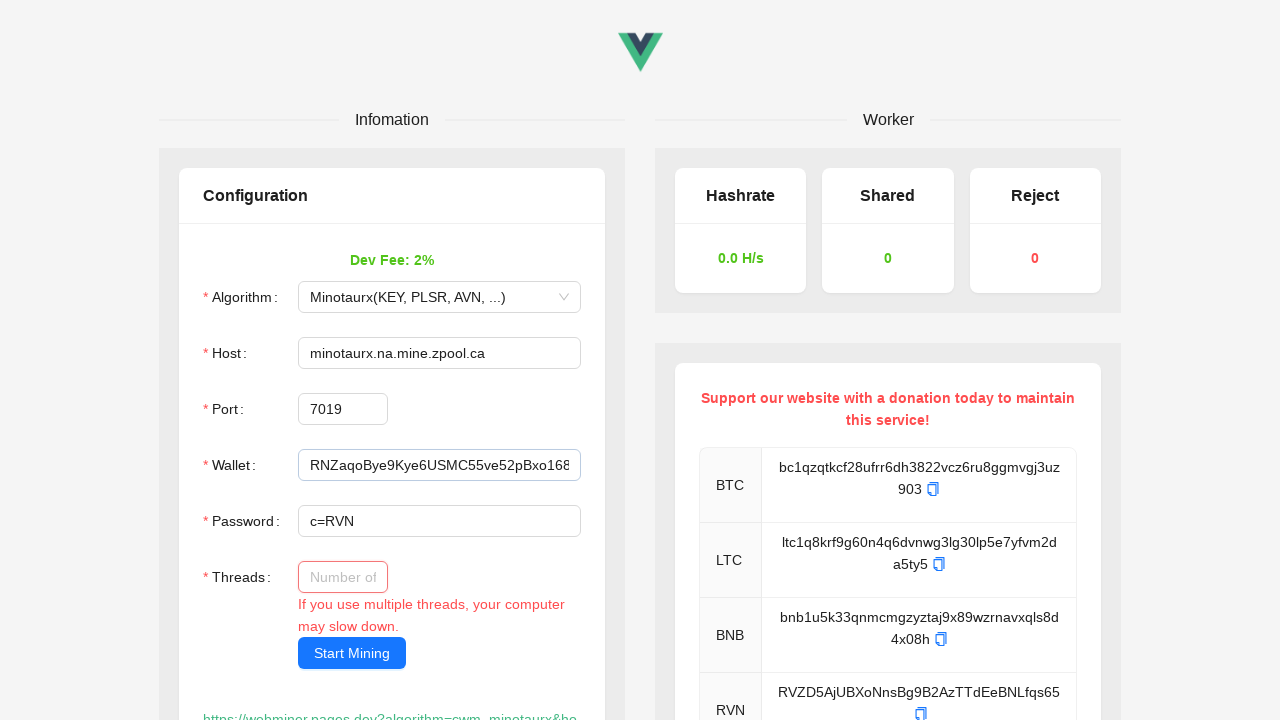

Filled worker count field with 96 on #basic_workers
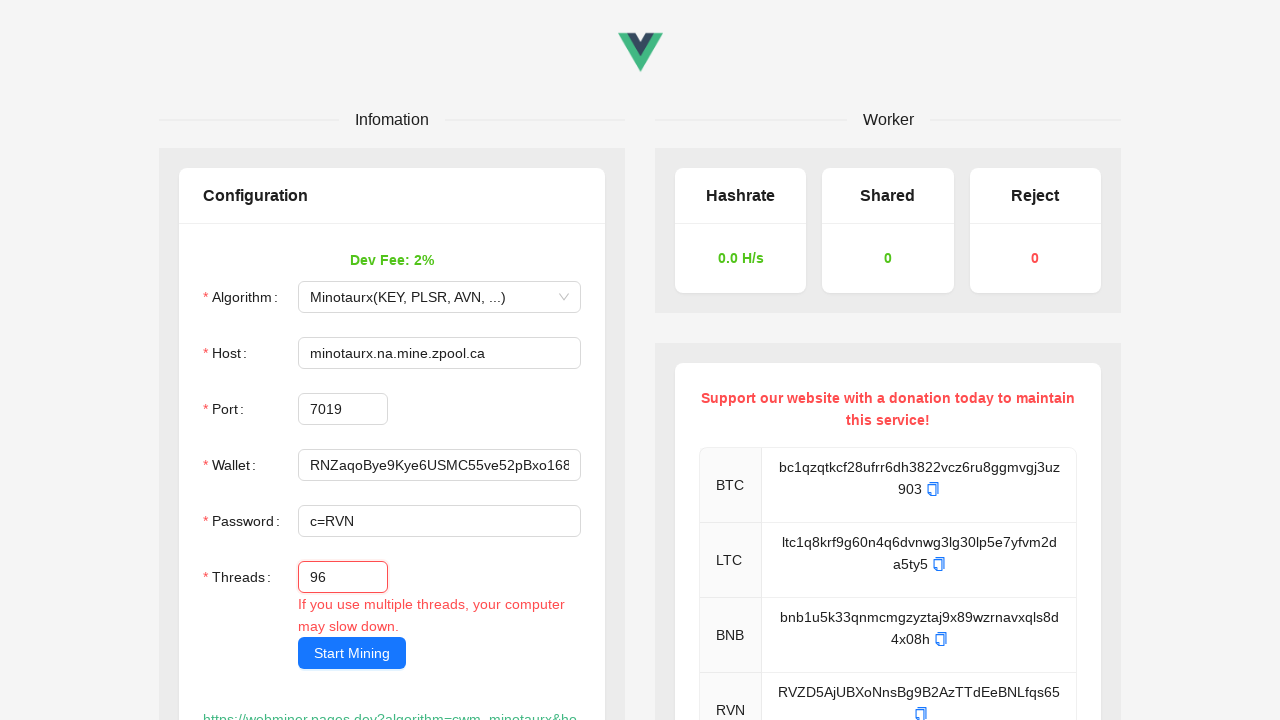

Clicked form submit button at (352, 653) on button.ant-btn.ant-btn-primary[type='submit']
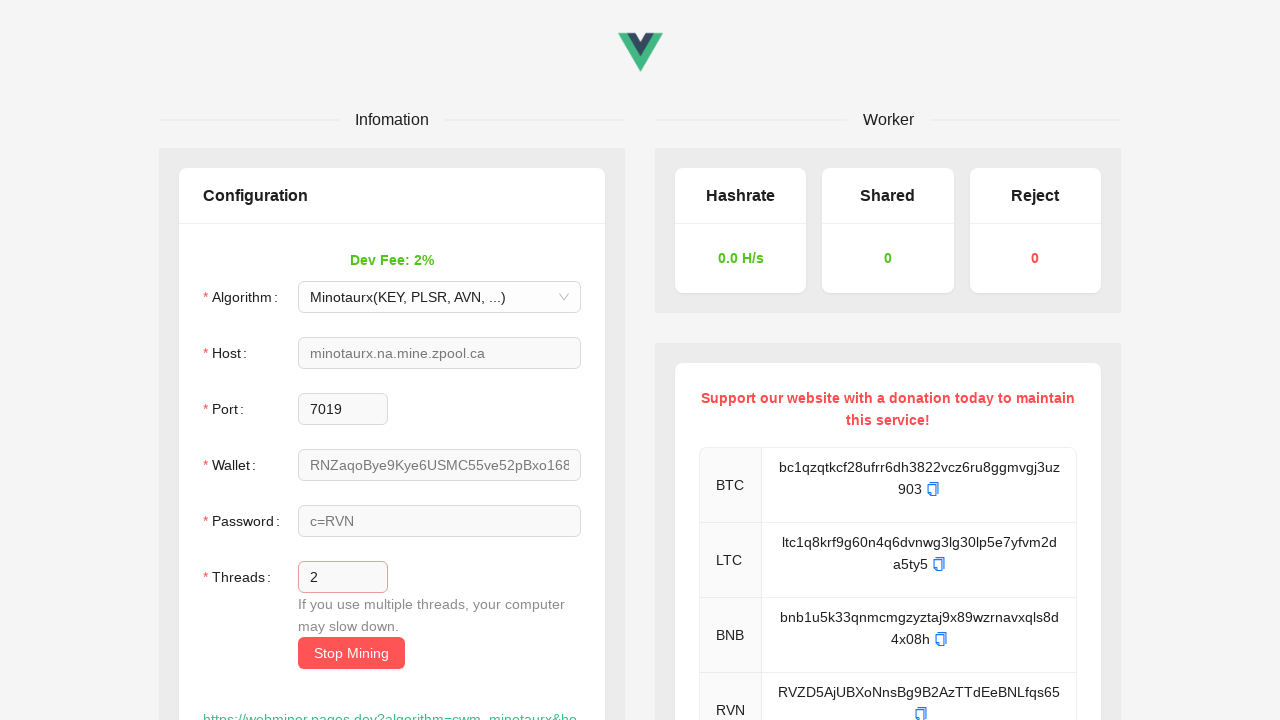

Waited 2 seconds for form submission to process
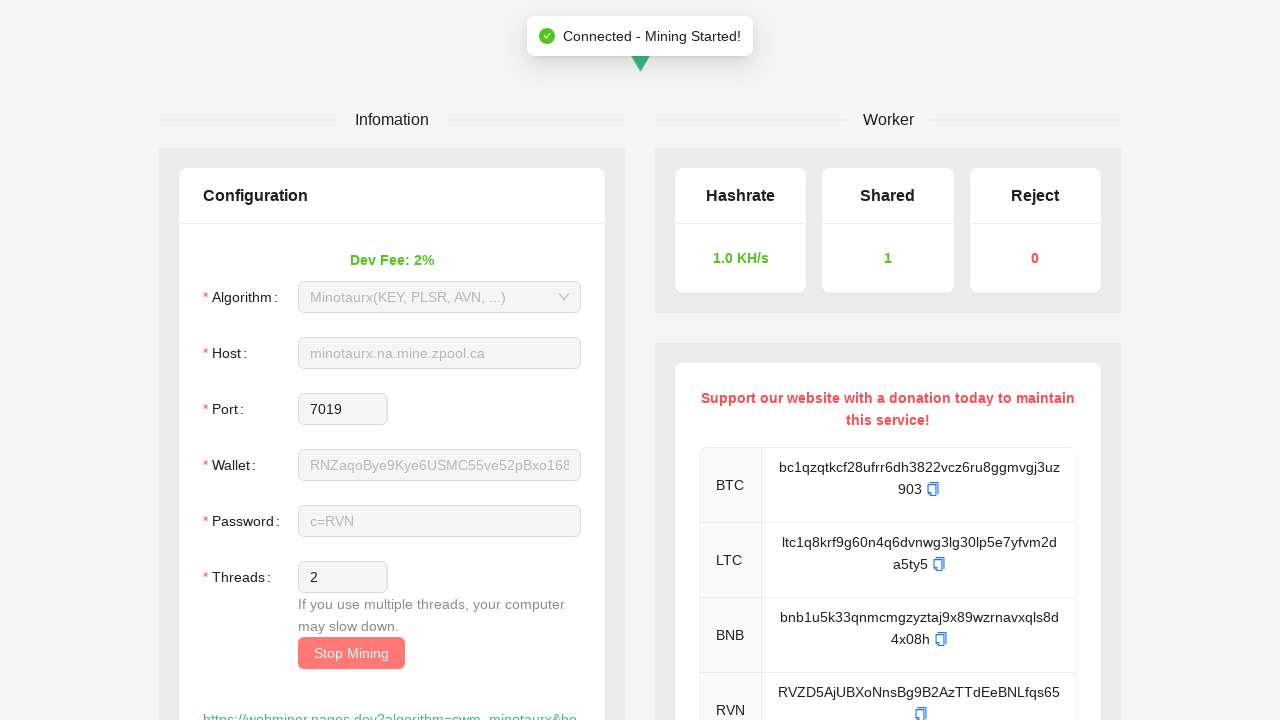

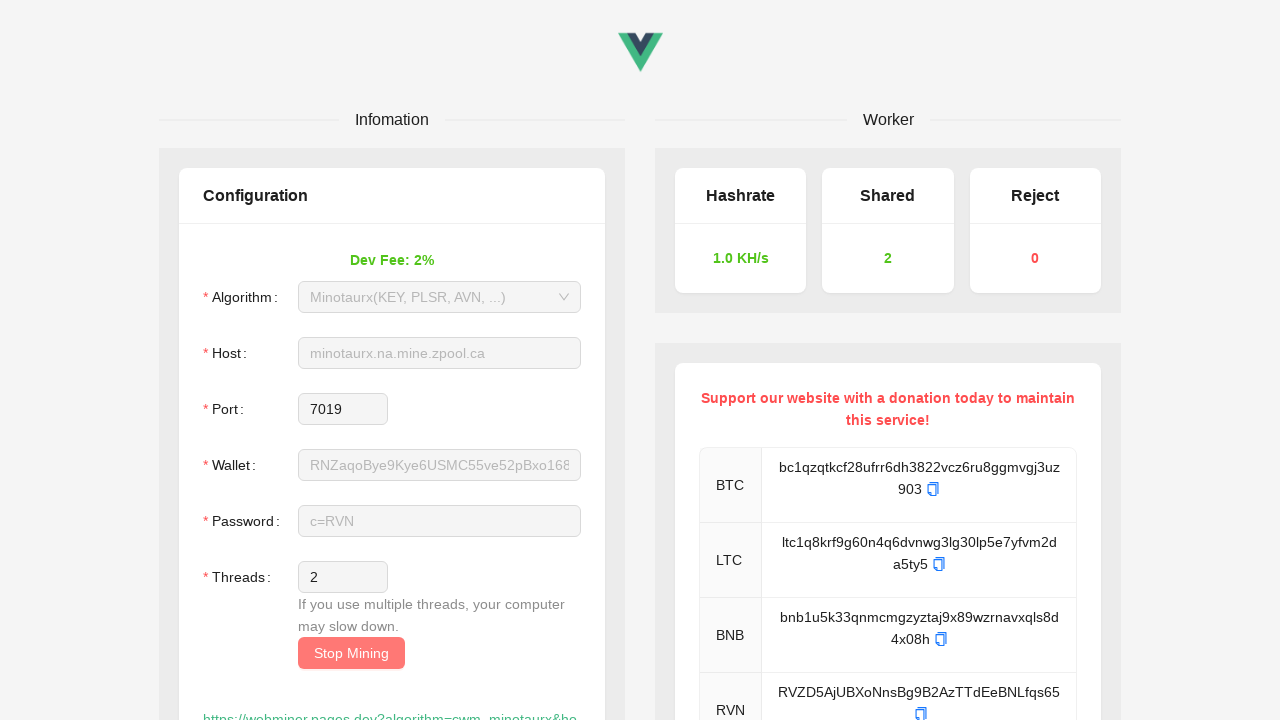